Tests keyboard and mouse input functionality by clicking on a name field, entering text, and clicking a button

Starting URL: https://formy-project.herokuapp.com/keypress

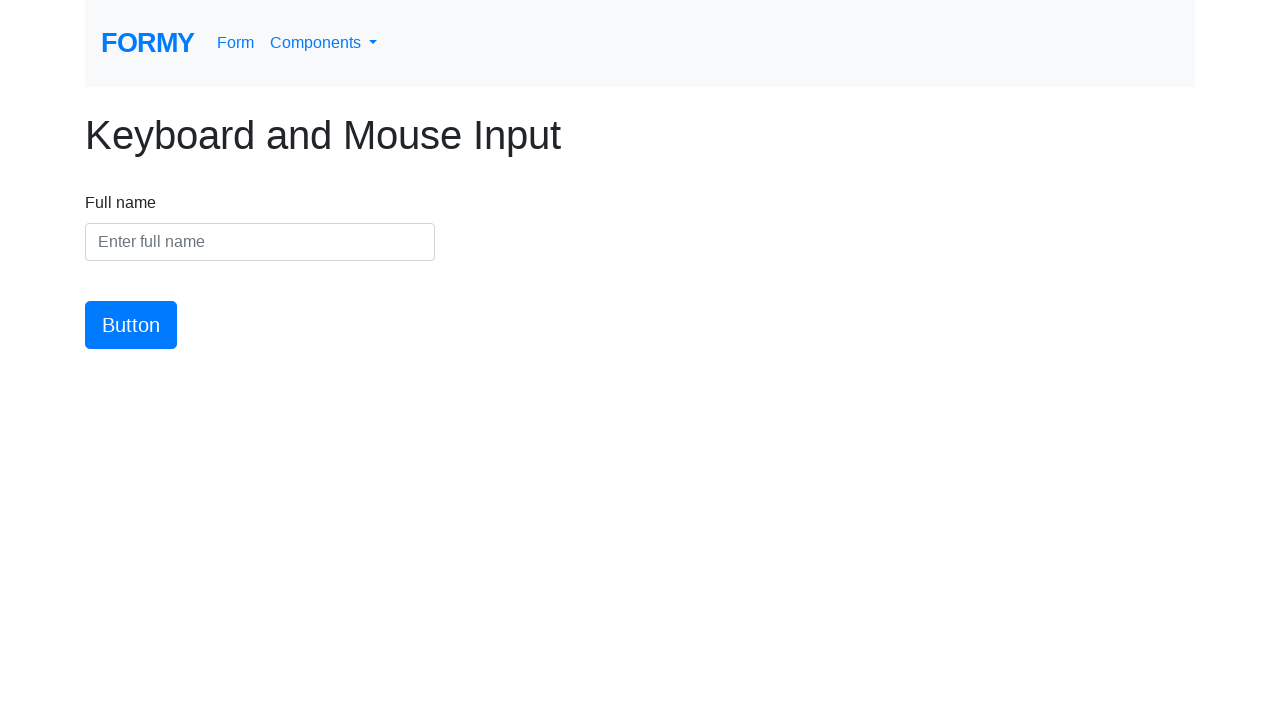

Clicked on the name input field at (260, 242) on #name
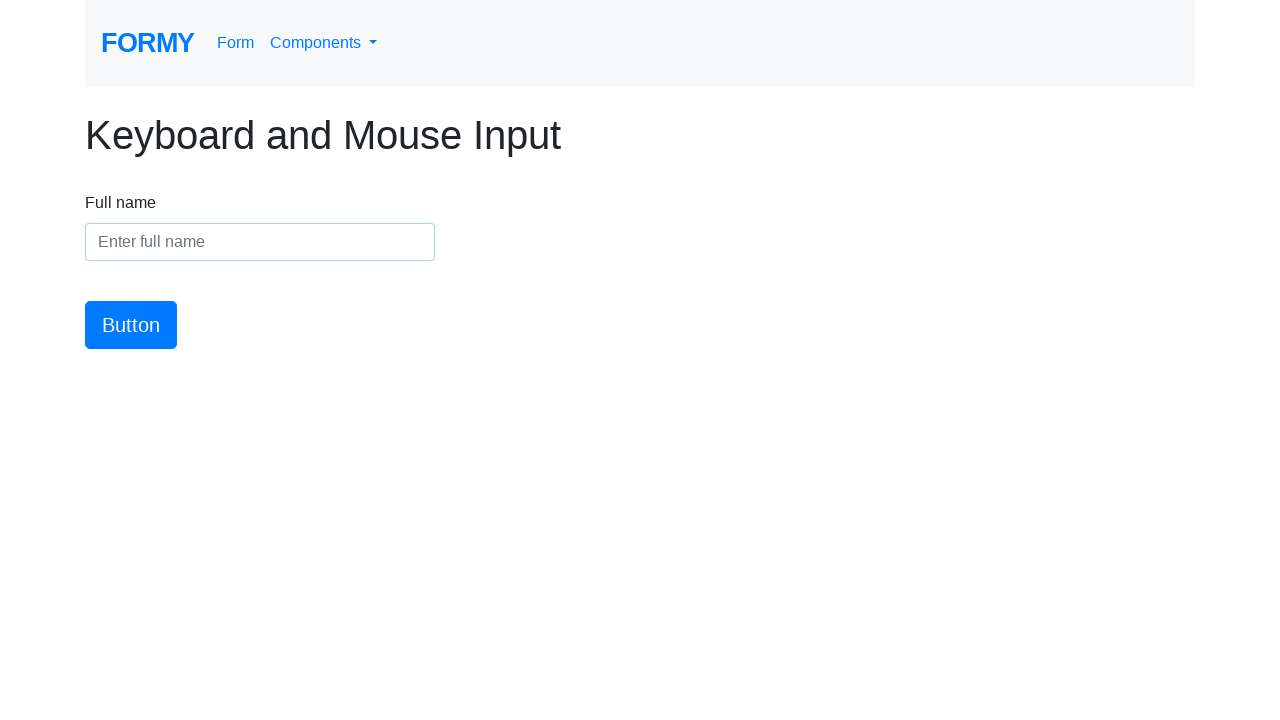

Entered 'Abhi' into the name field on #name
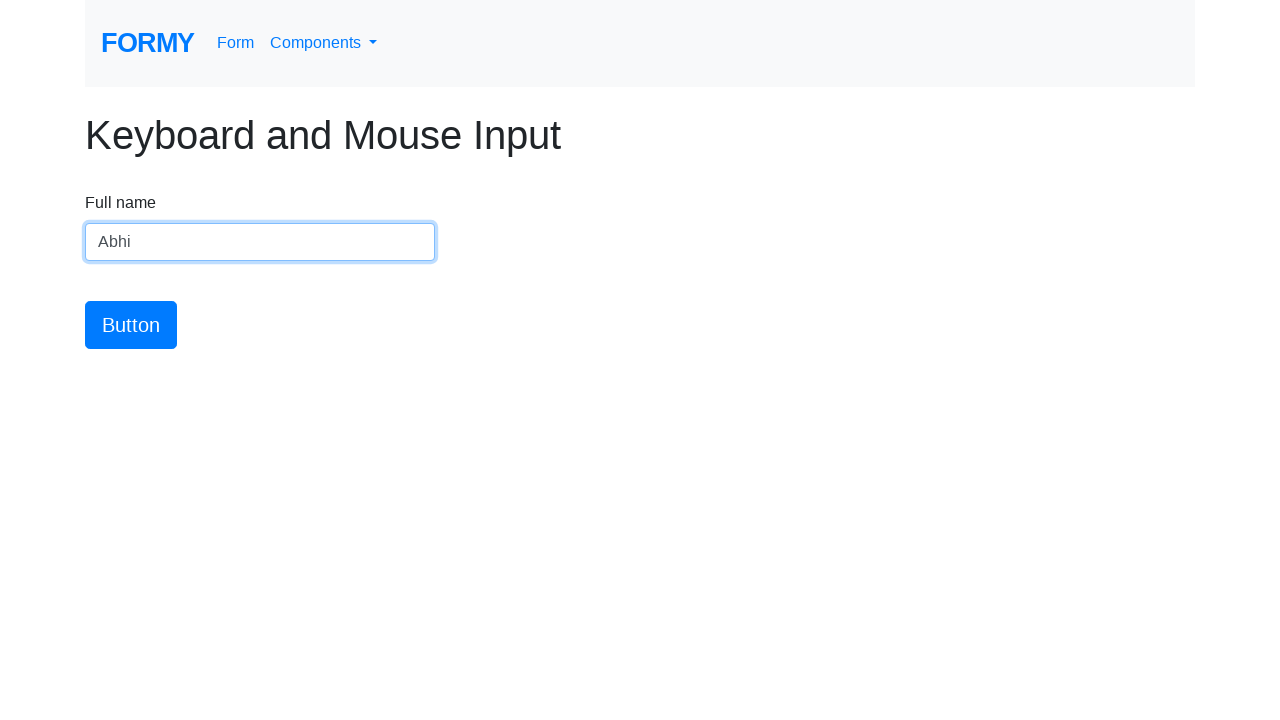

Clicked the submit button at (131, 325) on #button
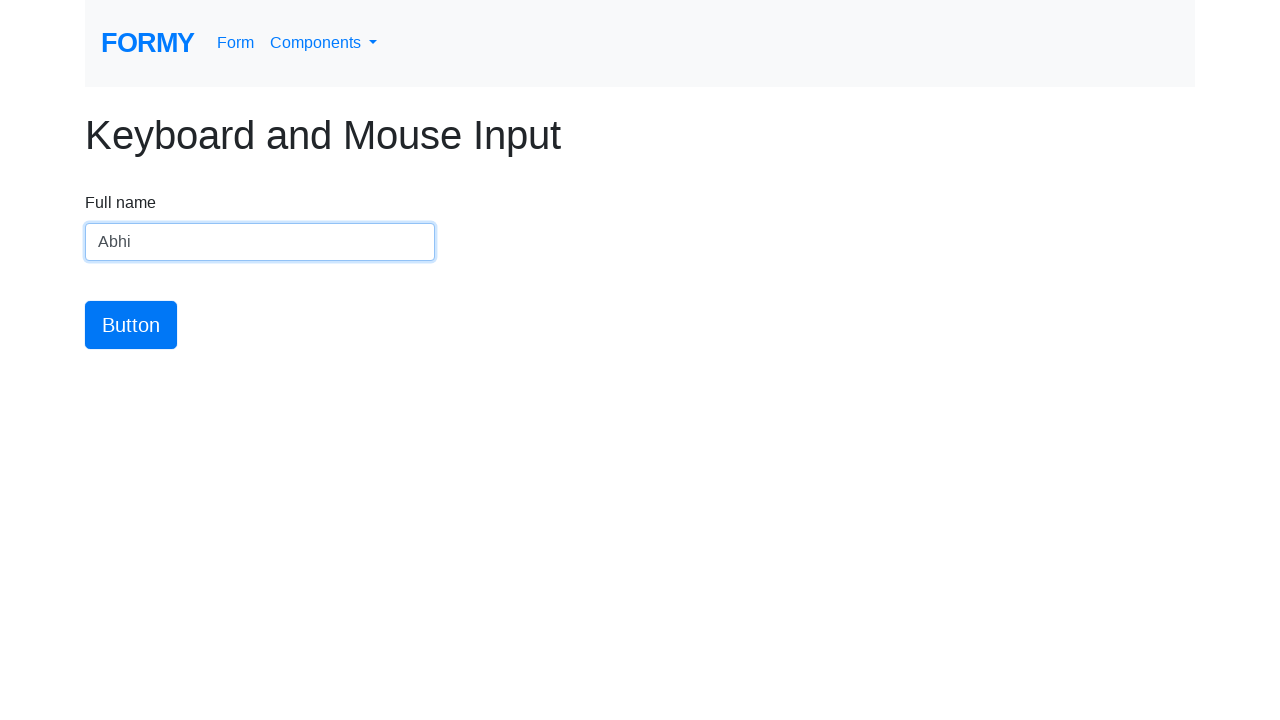

Waited 3 seconds for action to complete
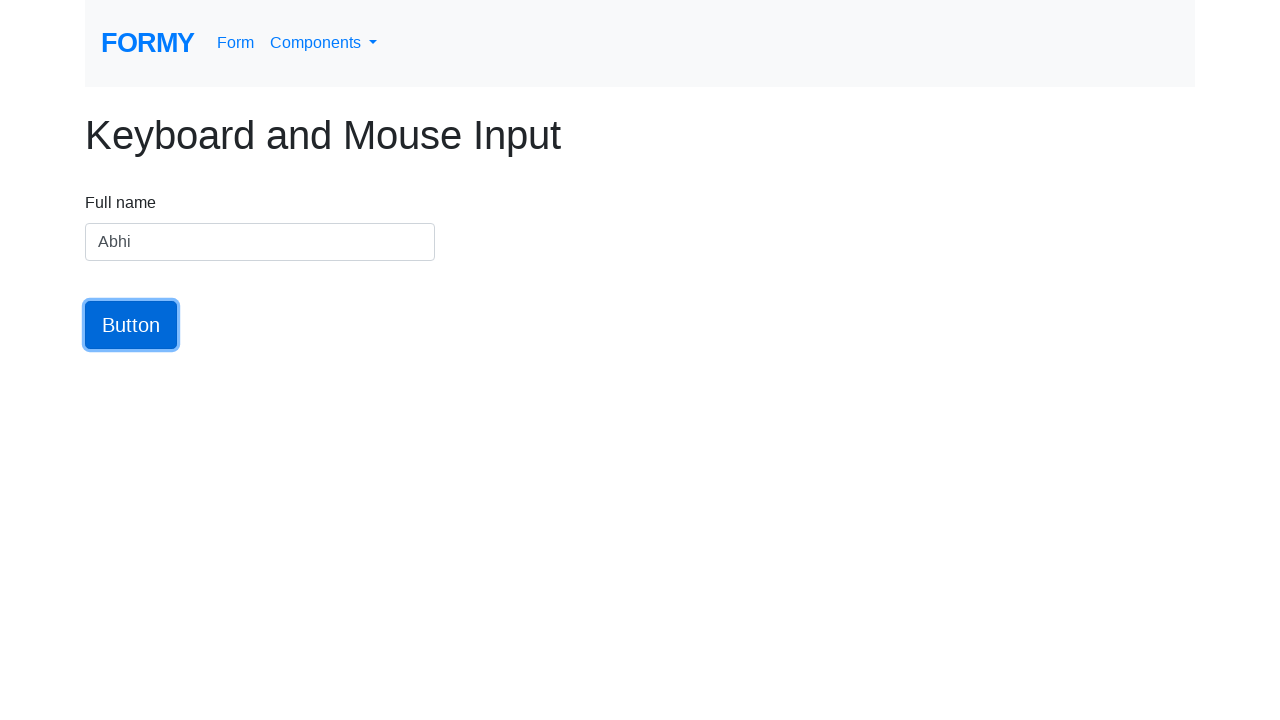

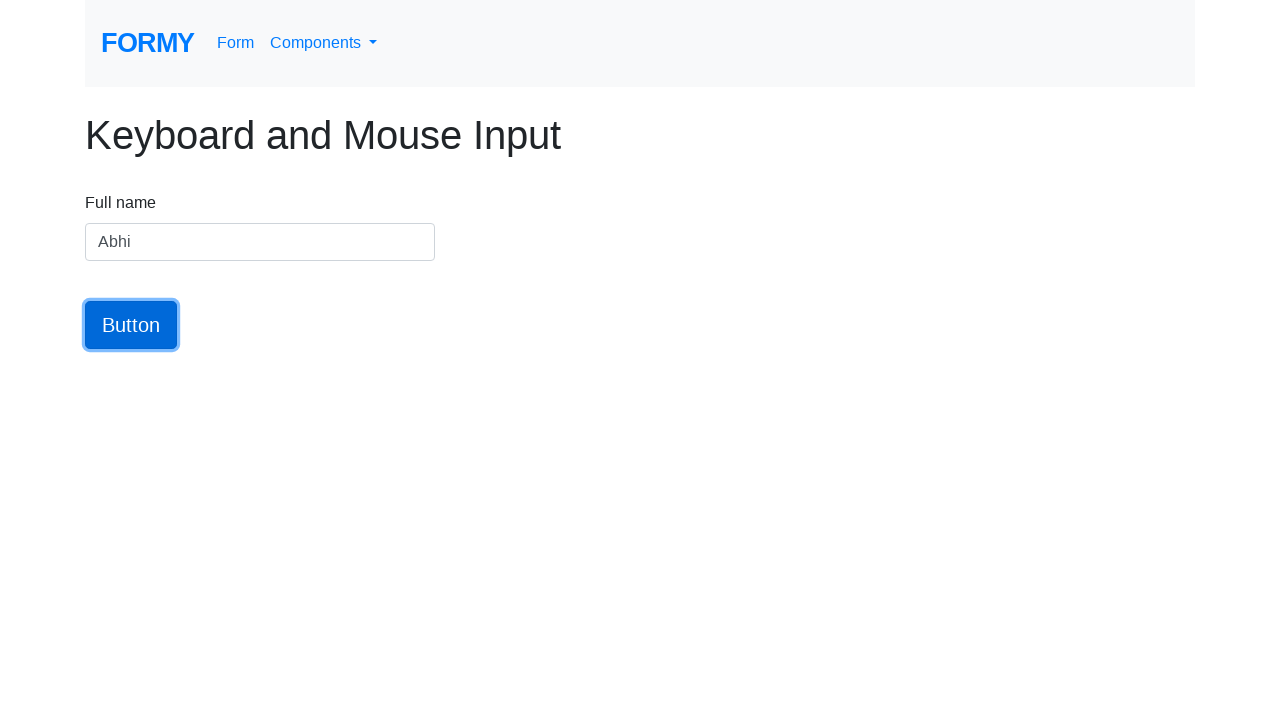